Tests infinite scroll functionality by scrolling down the page by 500 pixels.

Starting URL: https://the-internet.herokuapp.com/infinite_scroll

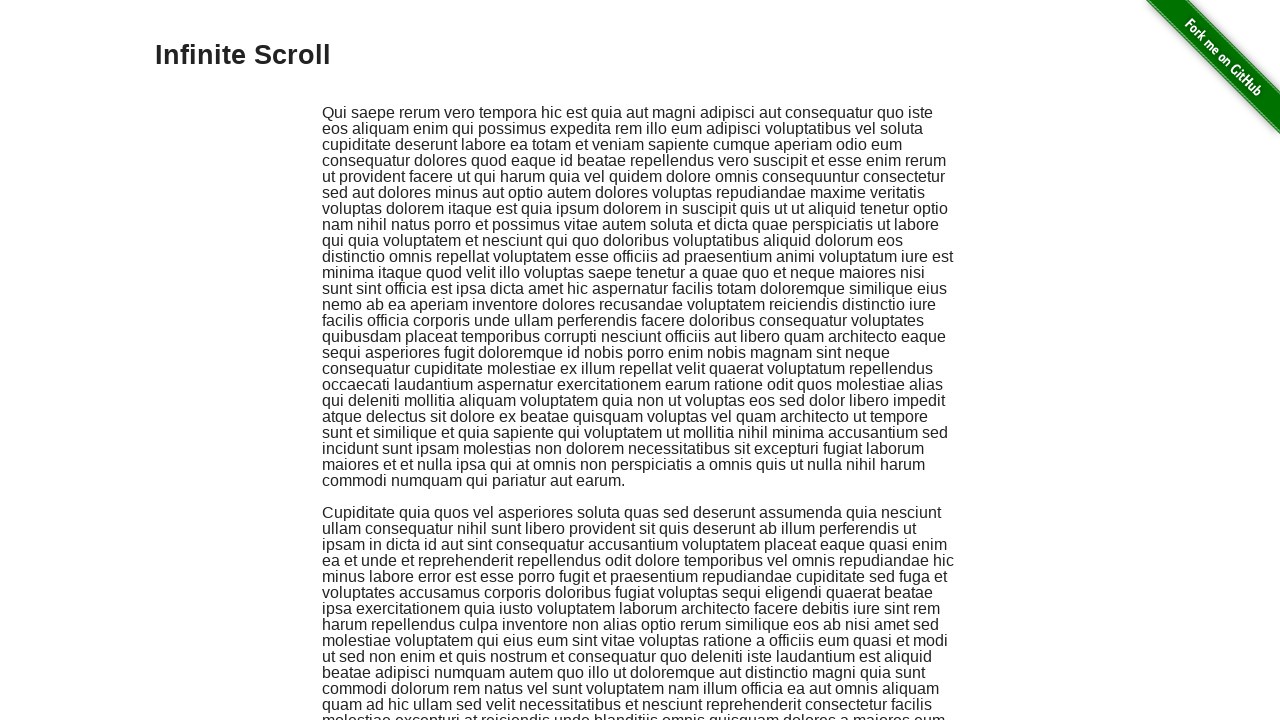

Scrolled down the page by 500 pixels to test infinite scroll functionality
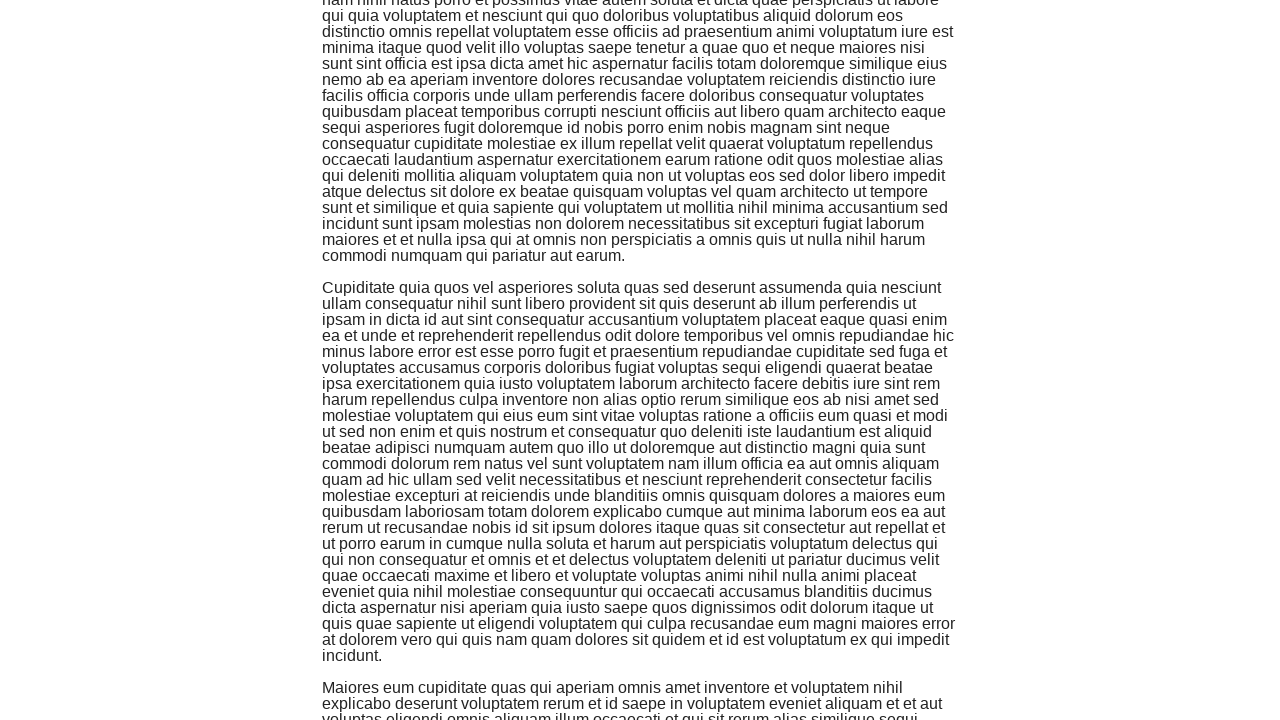

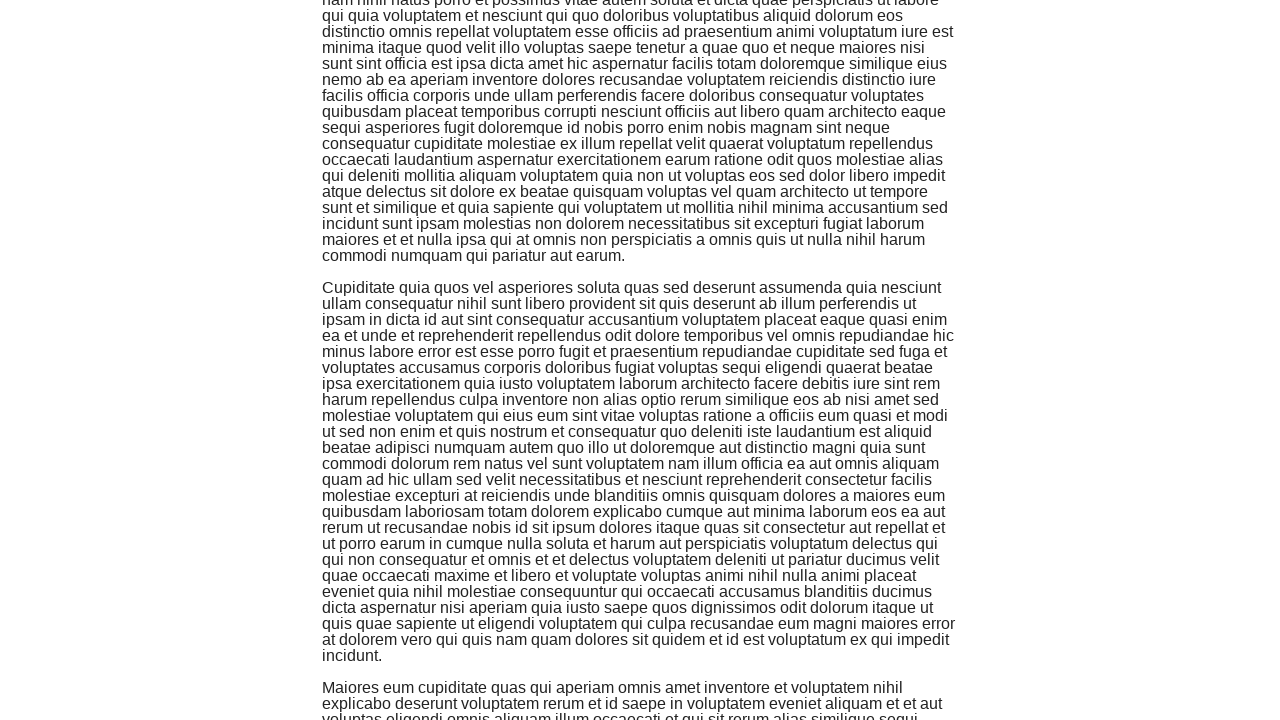